Navigates to the UNGM public notices page, dismisses the language suggestion modal if present, and waits for the notices table to load and display.

Starting URL: https://www.ungm.org/Public/Notice

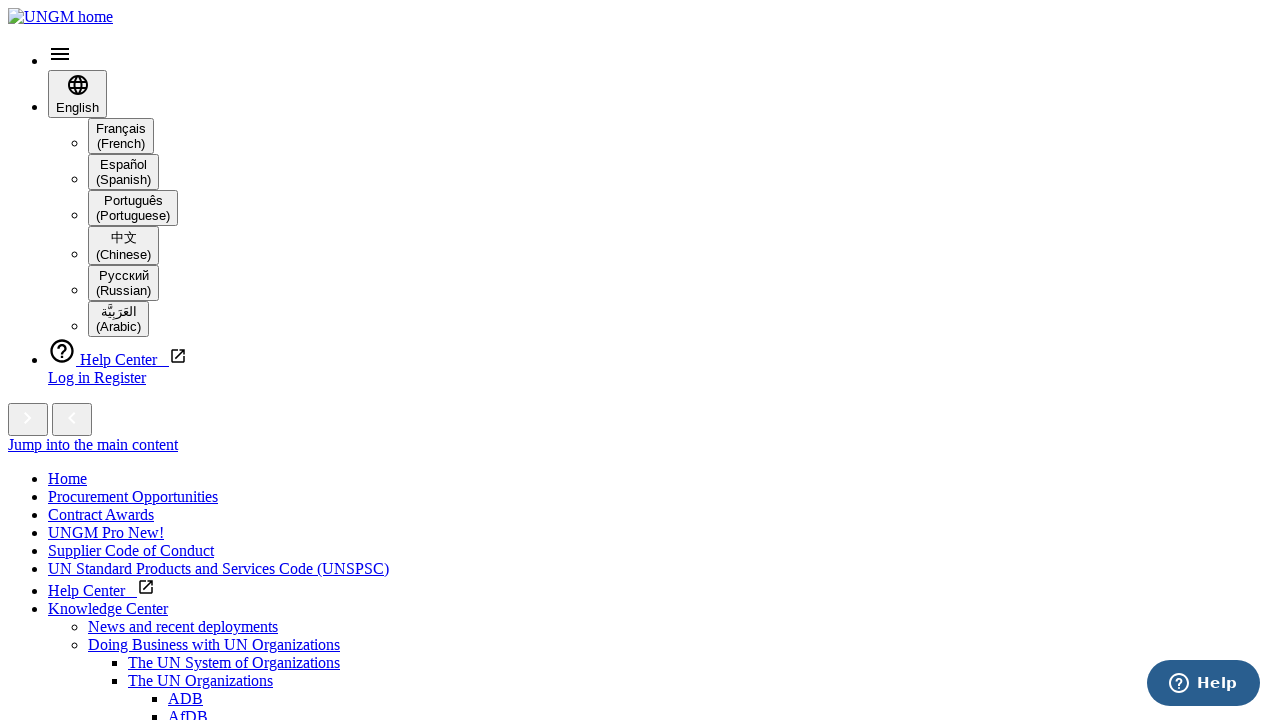

Navigated to UNGM public notices page
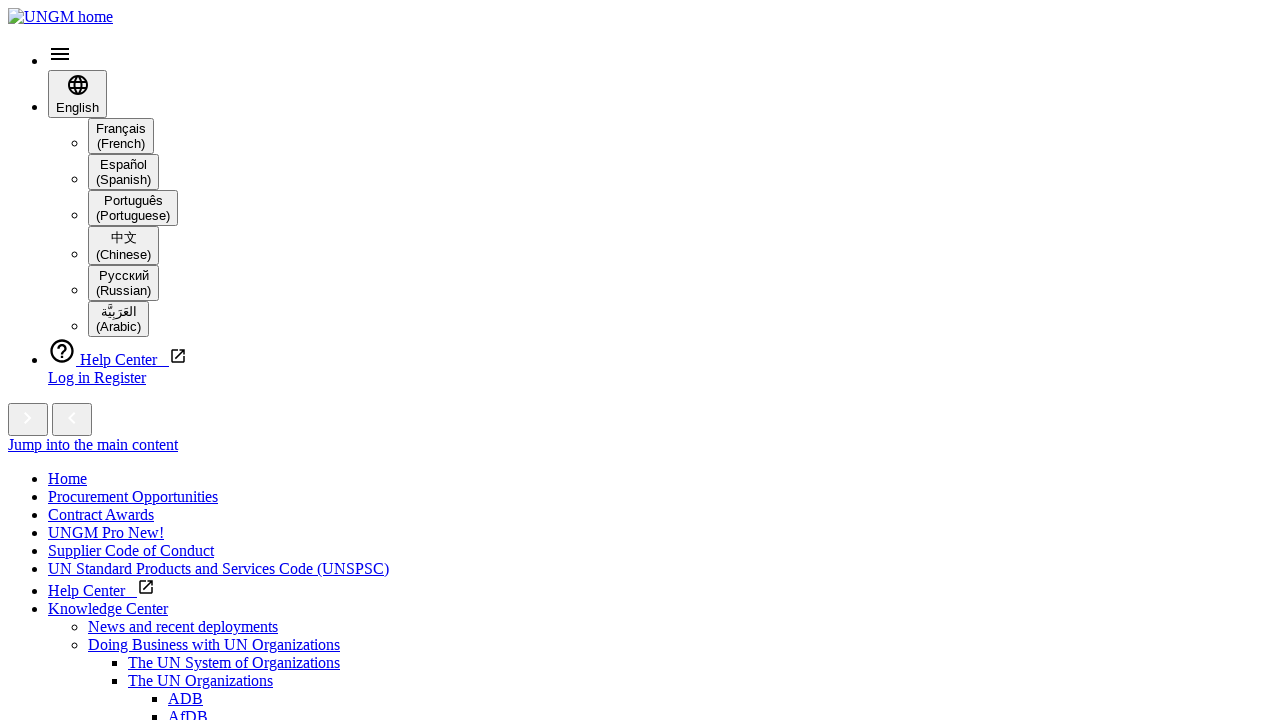

Language suggestion modal not present on //*[@id='languageSuggestionModal']/div[1]/div[1]/input[2]
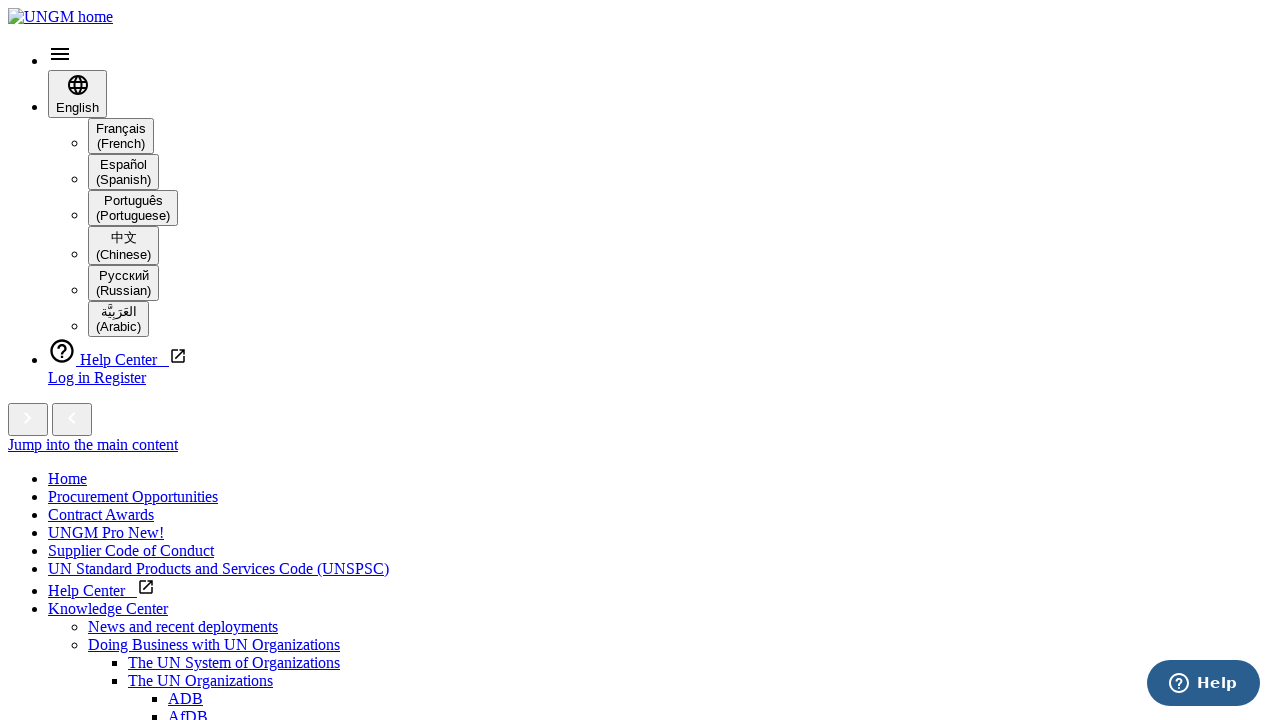

Notices table loaded
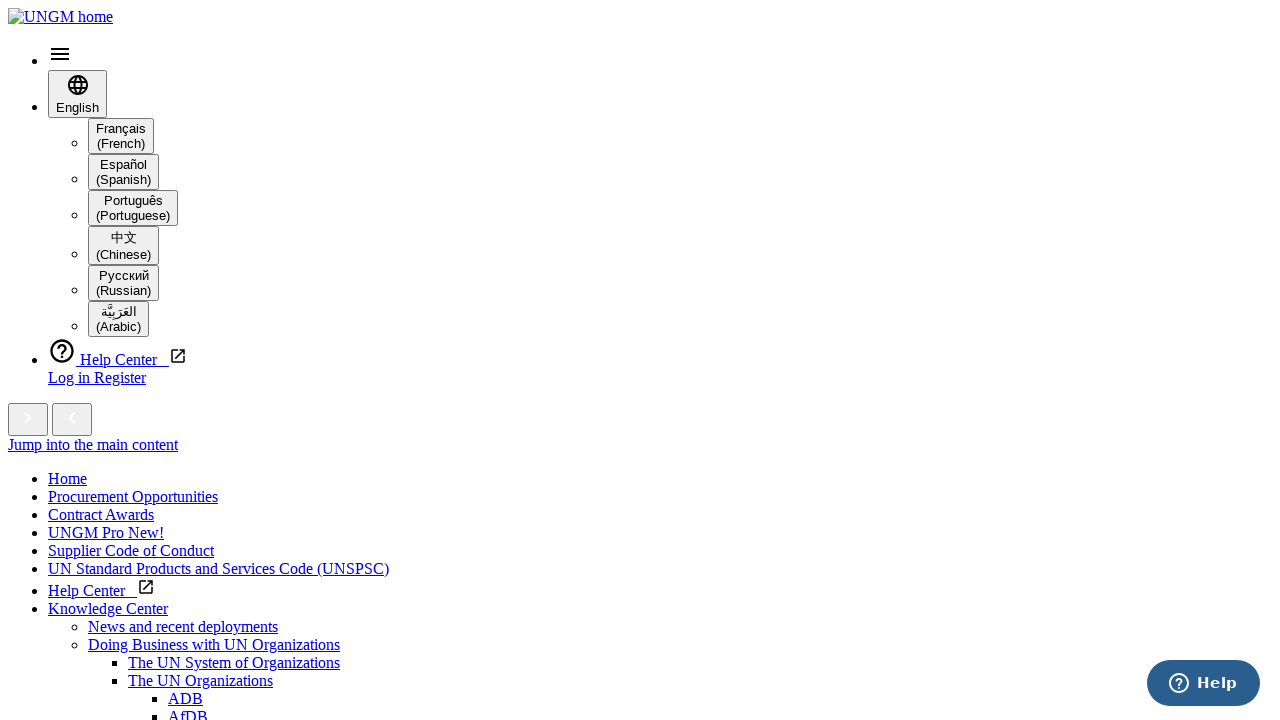

Table content verified to be present
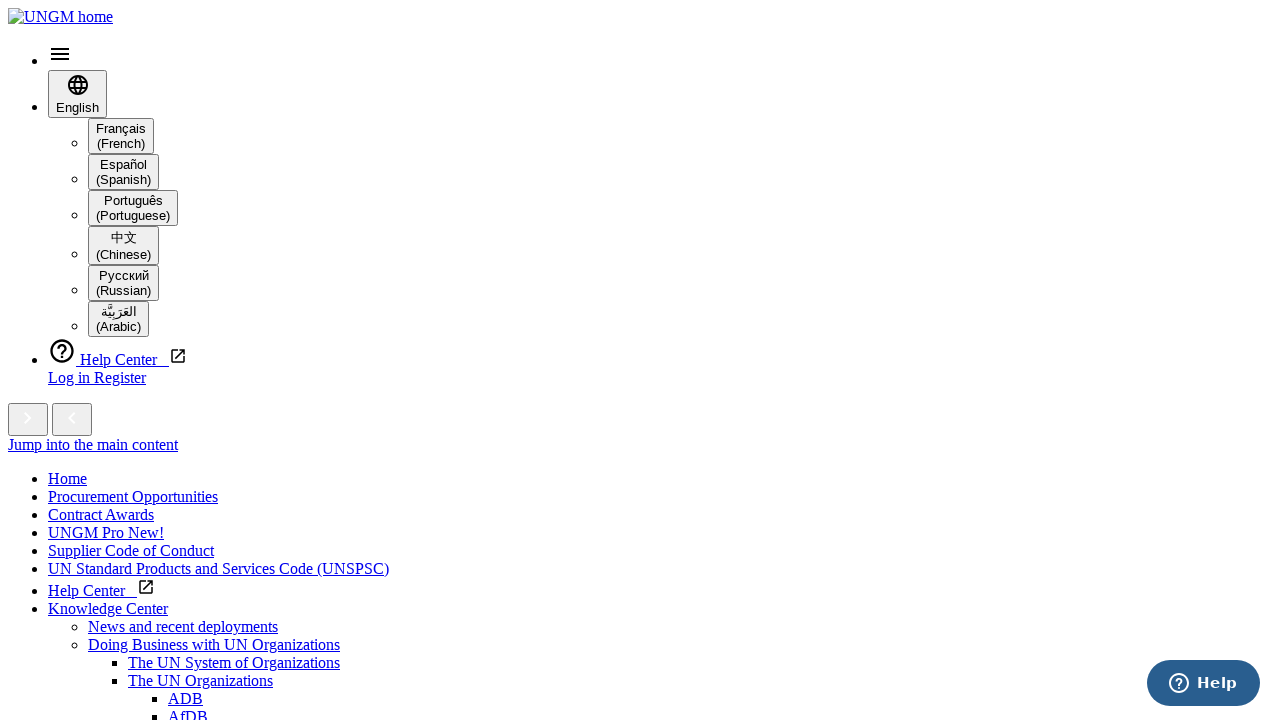

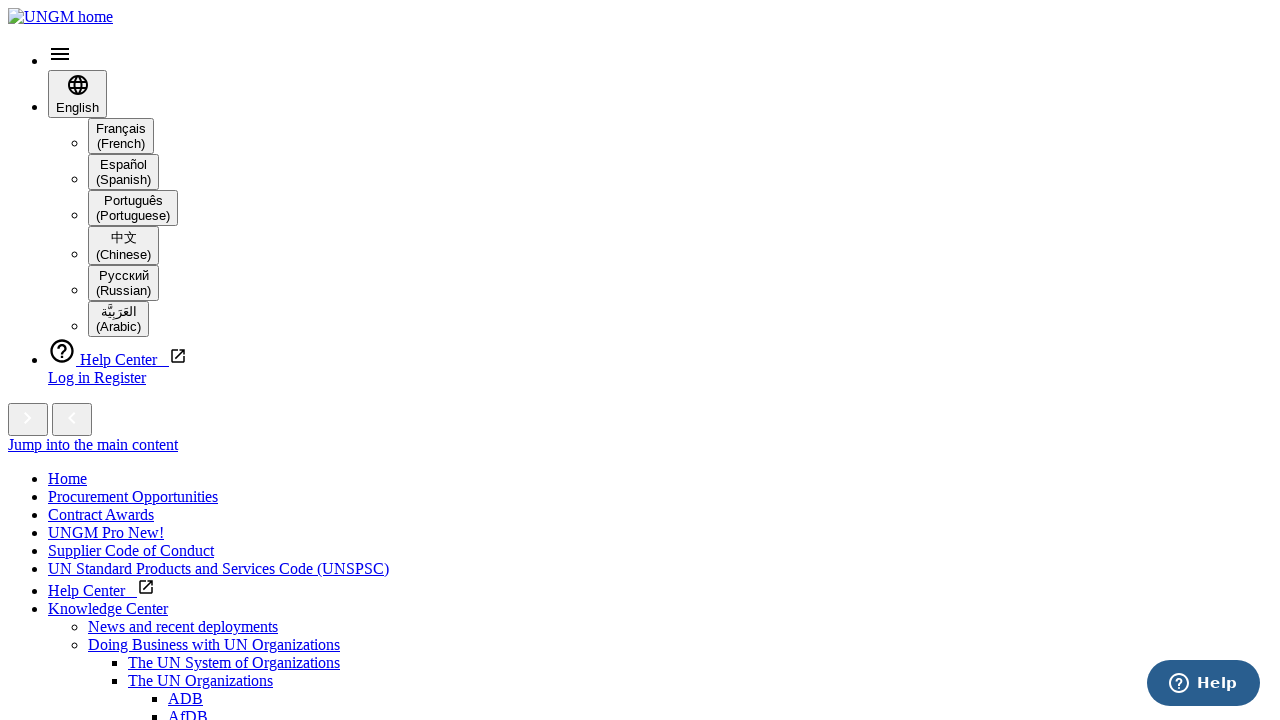